Verifies that clicking the Docs link navigates to the documentation intro page

Starting URL: https://playwright.dev/

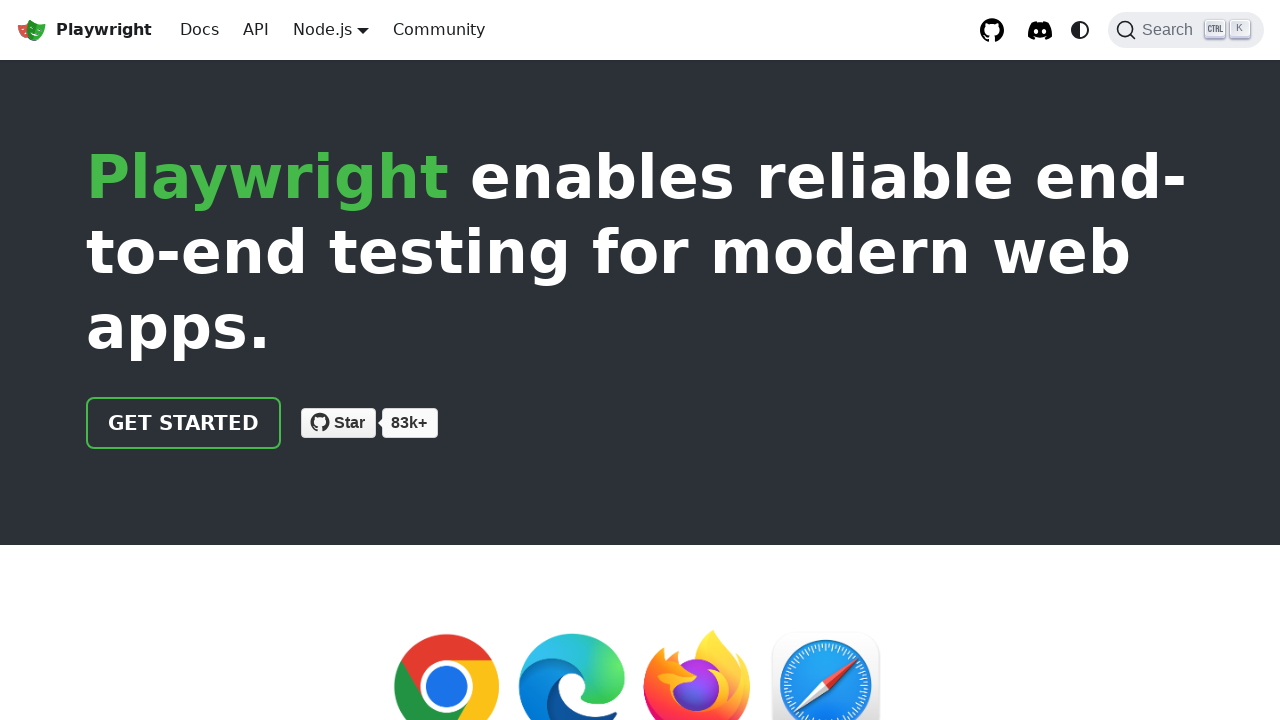

Located Docs link by role
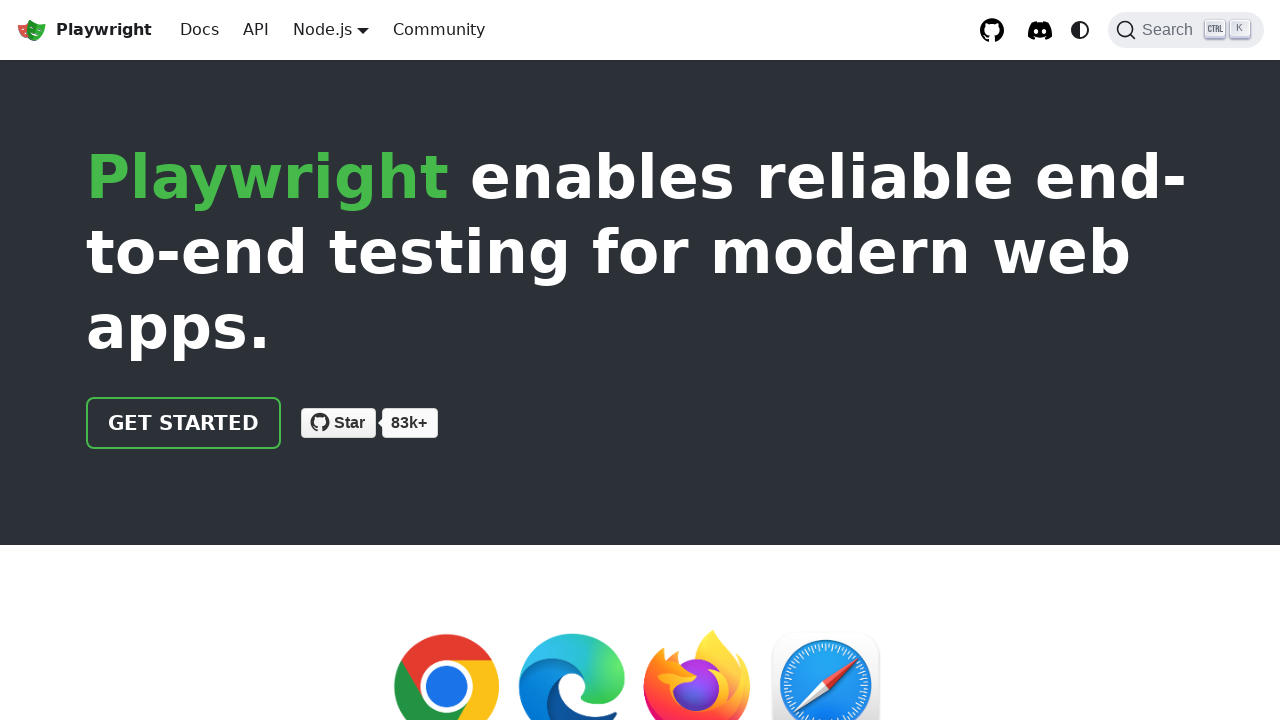

Verified Docs link is visible
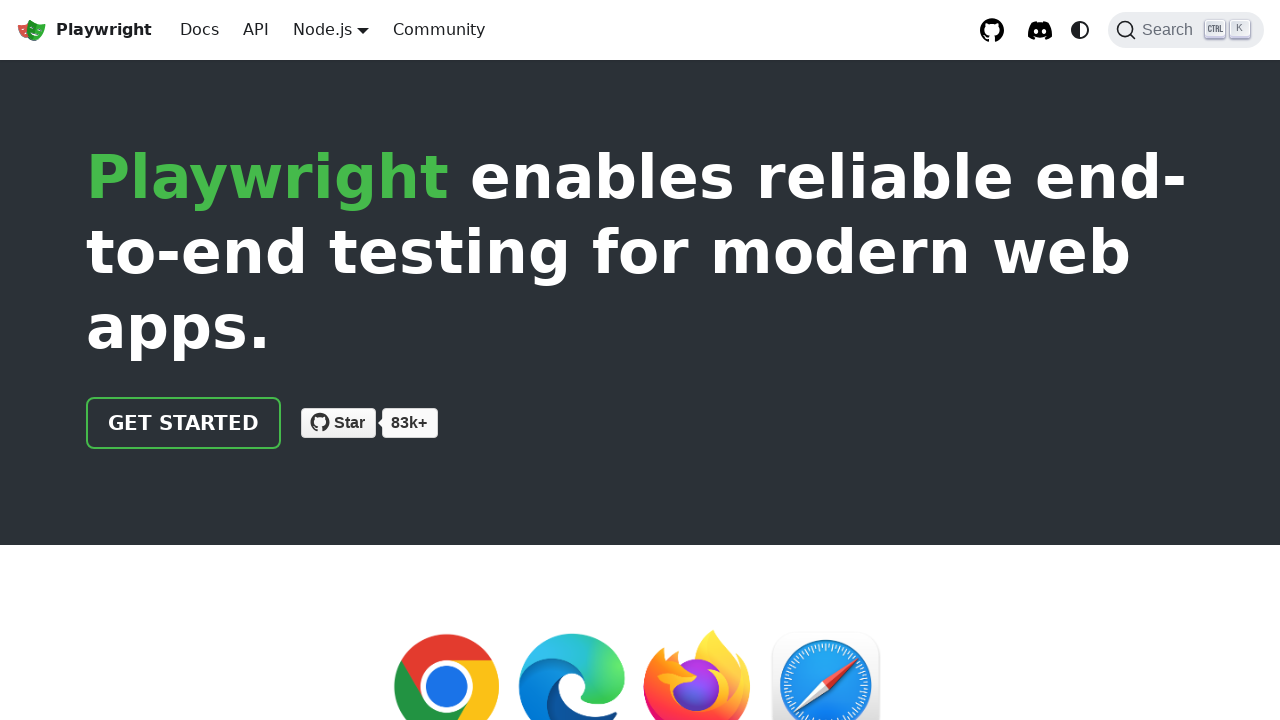

Clicked Docs link at (200, 30) on internal:role=link[name="Docs"i]
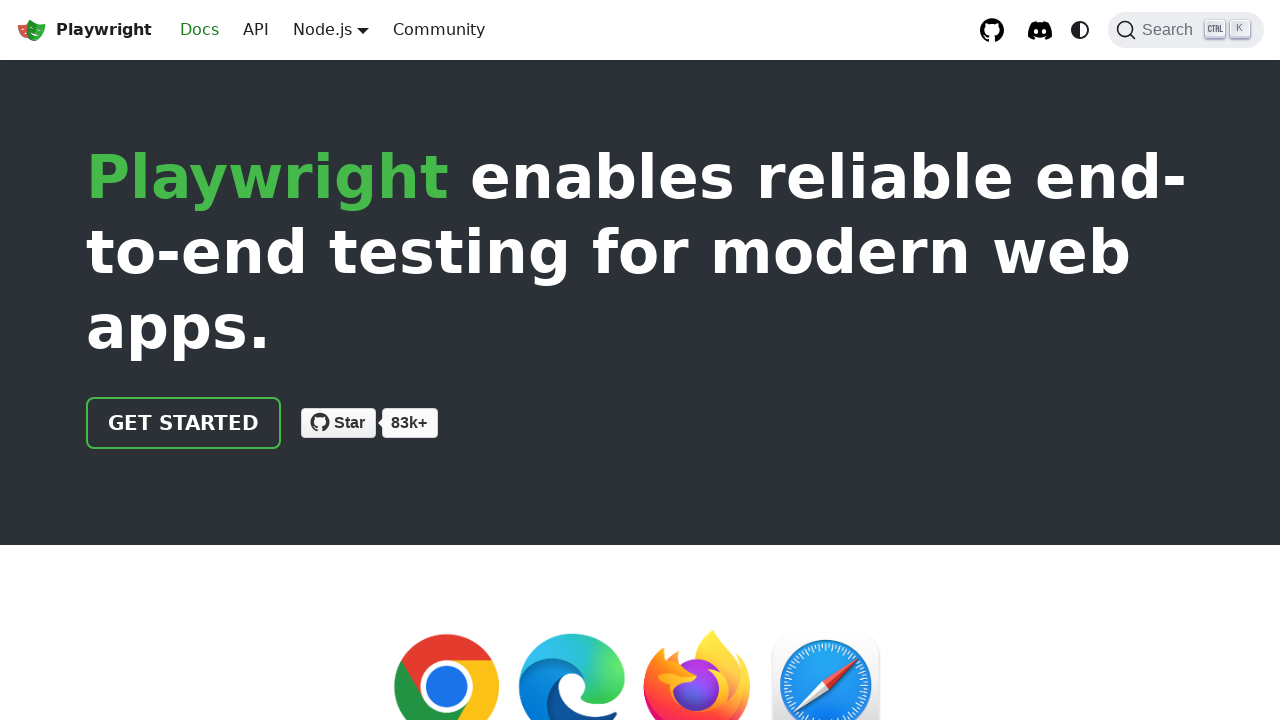

Navigated to documentation intro page
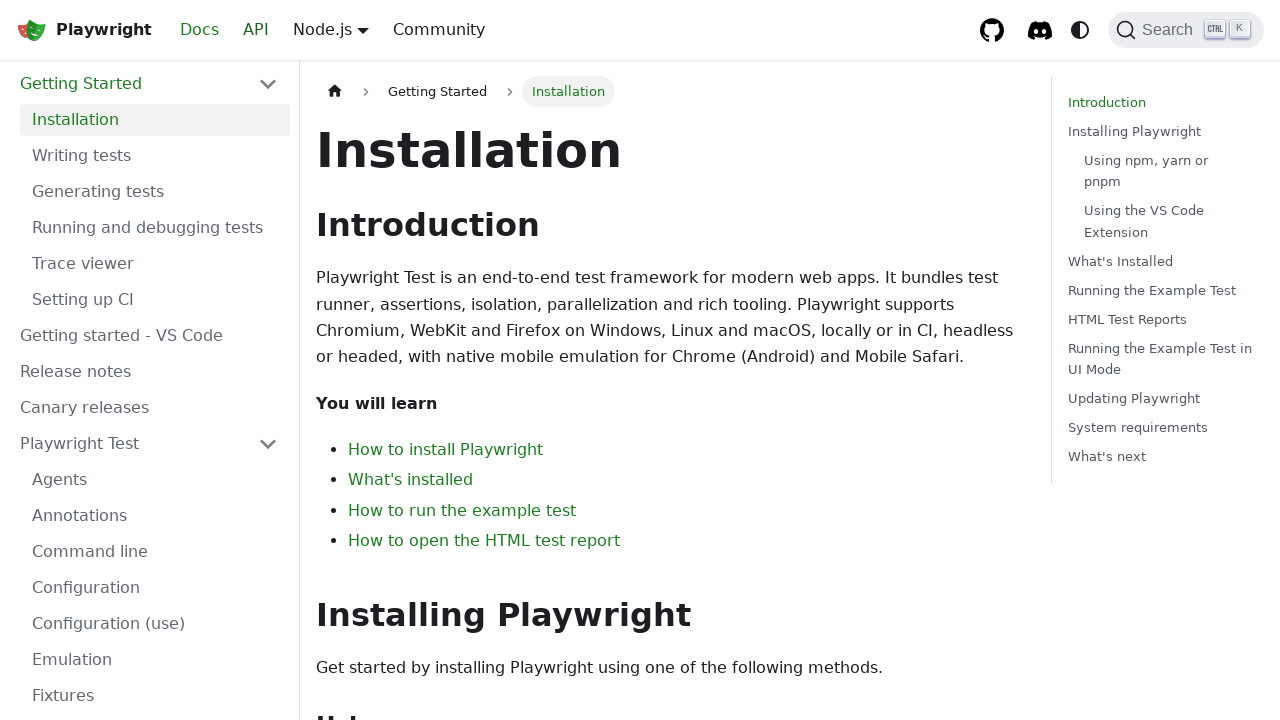

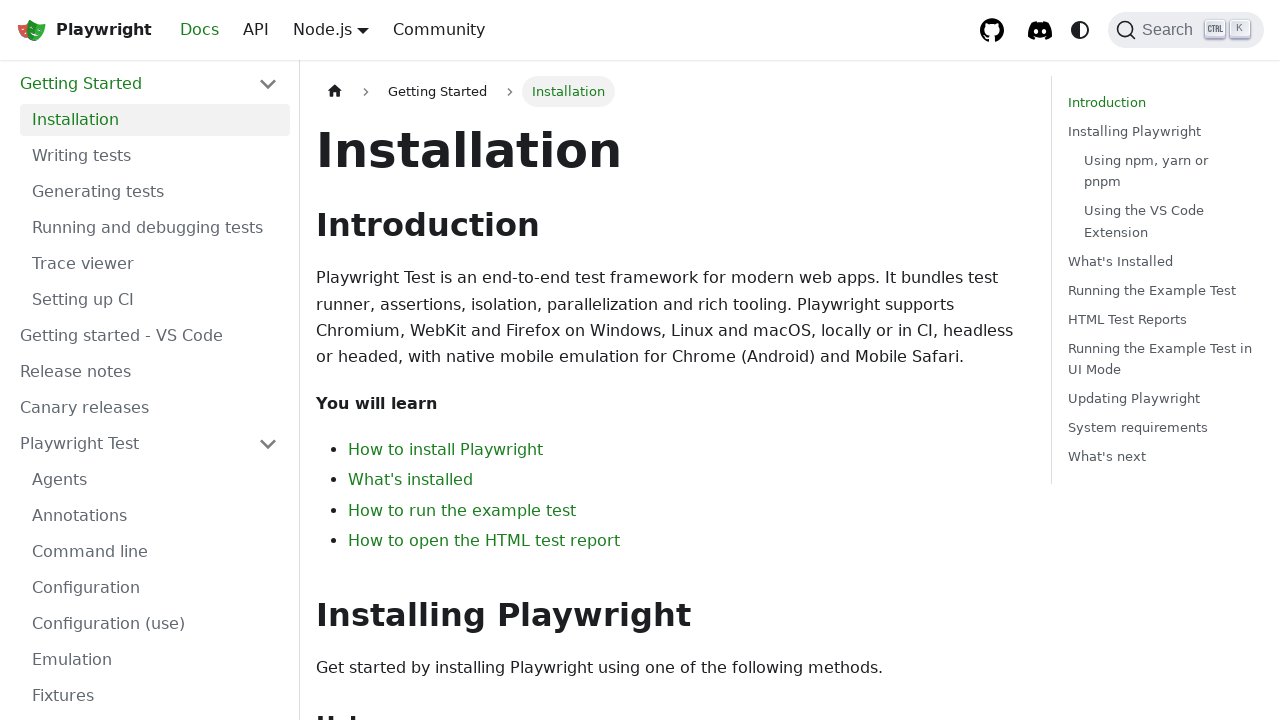